Verifies that the about page content section contains the expected introduction text about the author.

Starting URL: https://yayu.dev/about

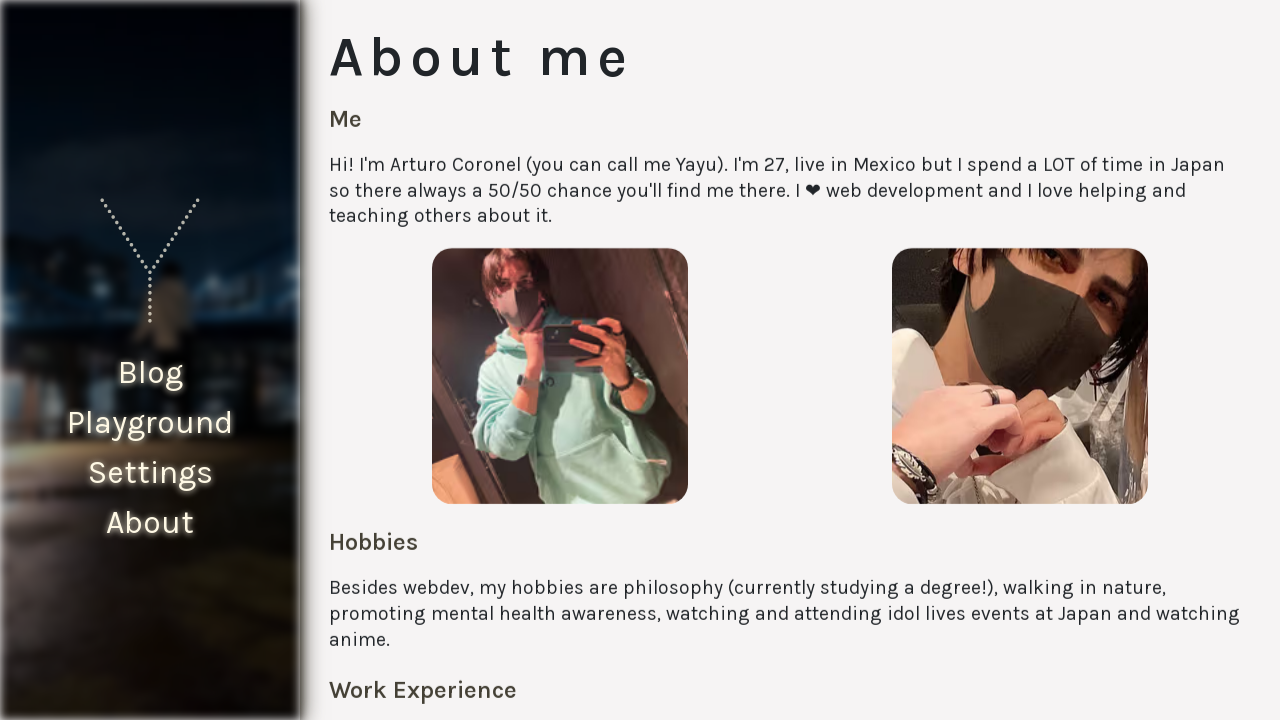

Navigated to about page at https://yayu.dev/about
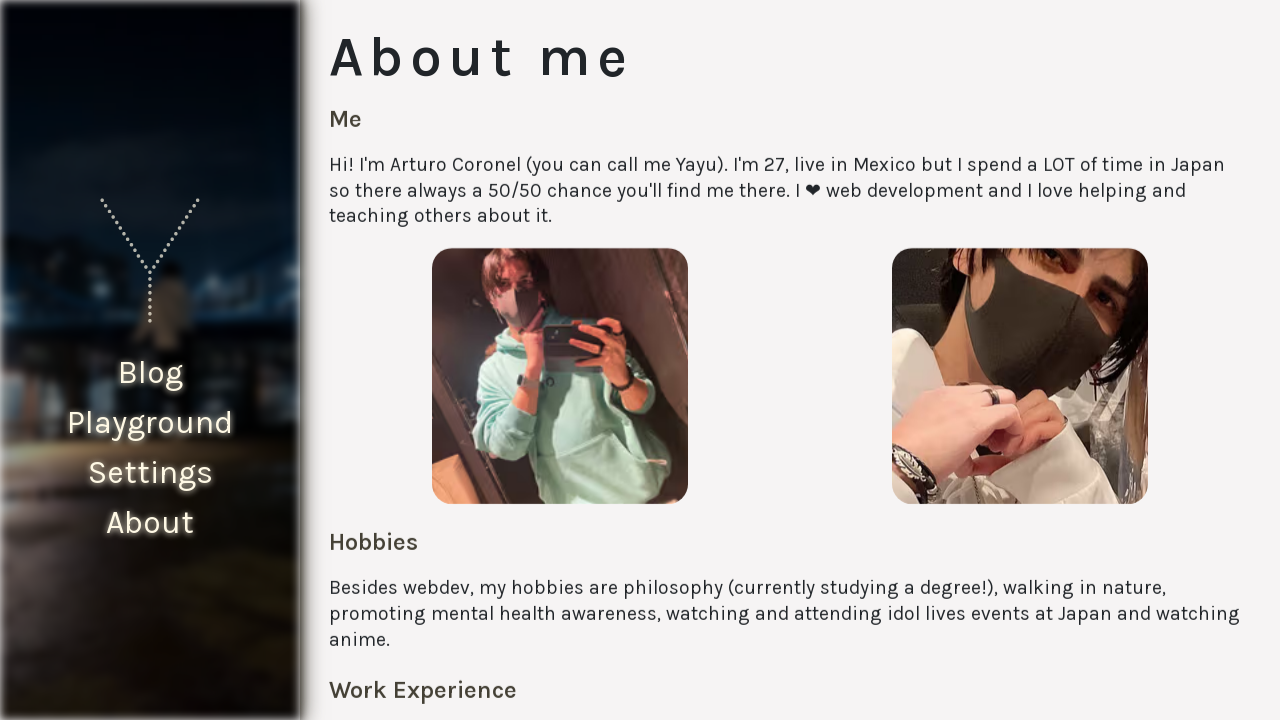

Retrieved page content from page-content test ID
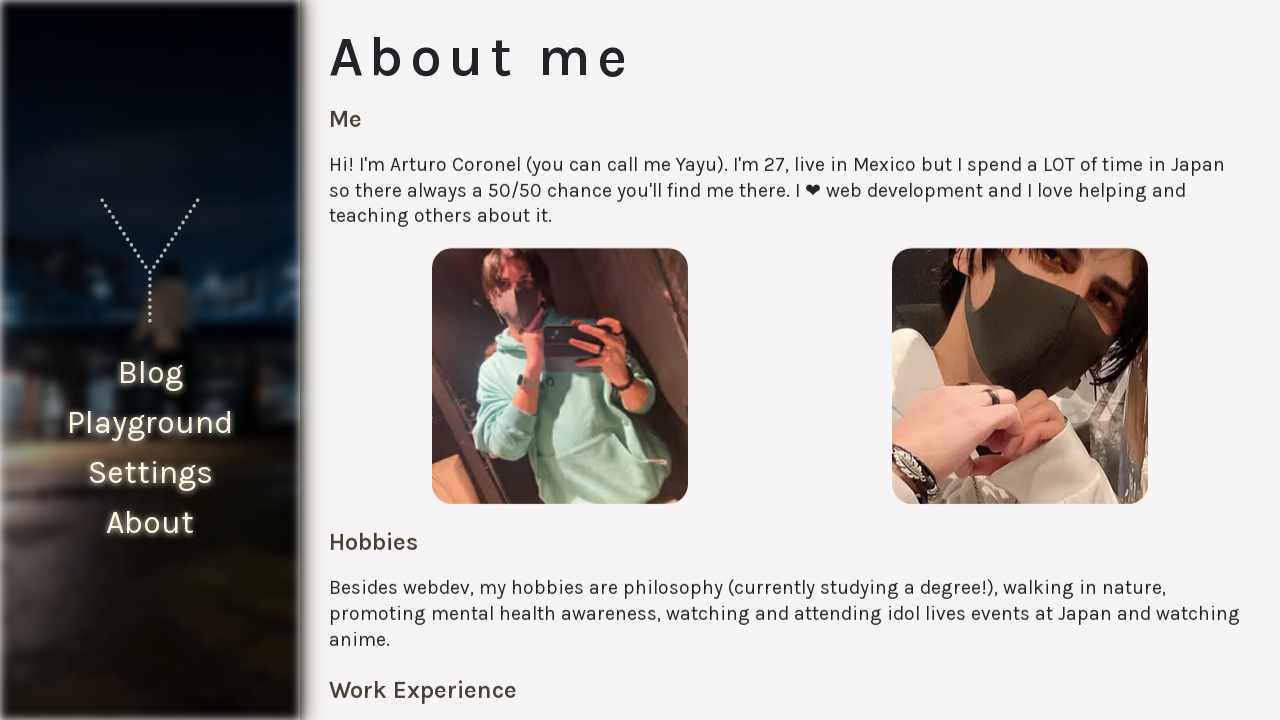

Verified page content contains expected introduction text 'Hi! I'm Arturo Coronel'
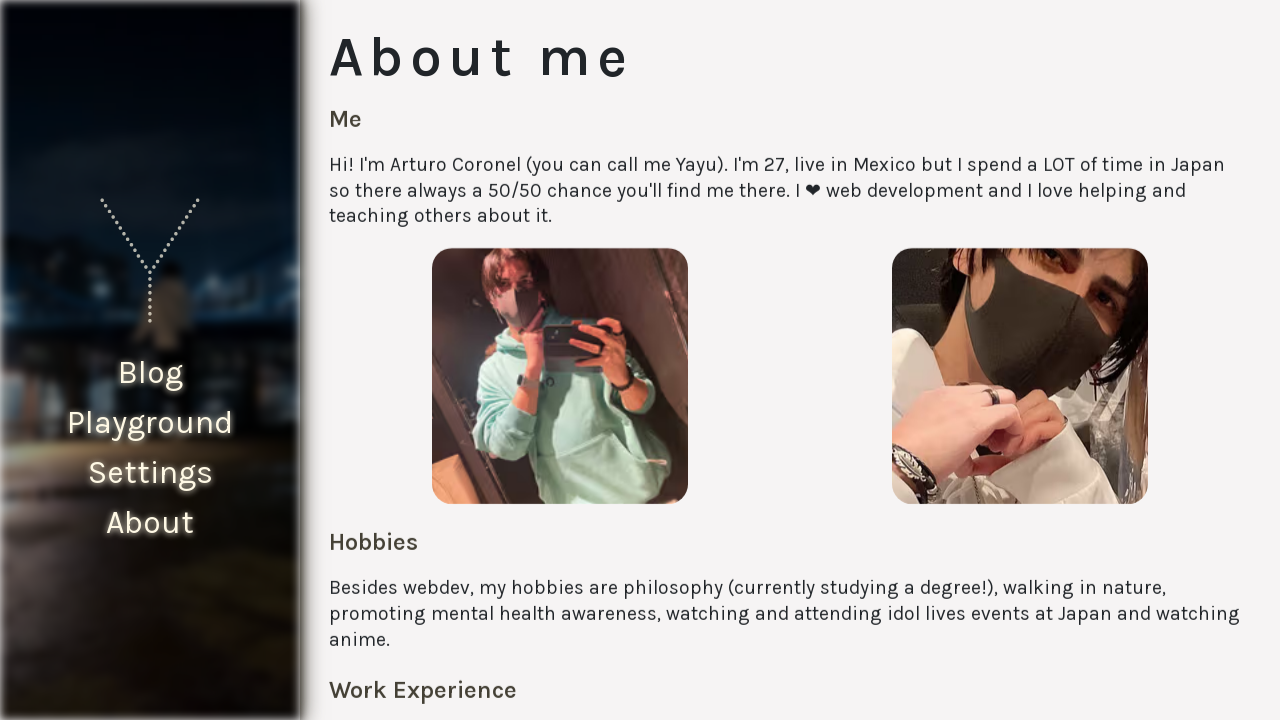

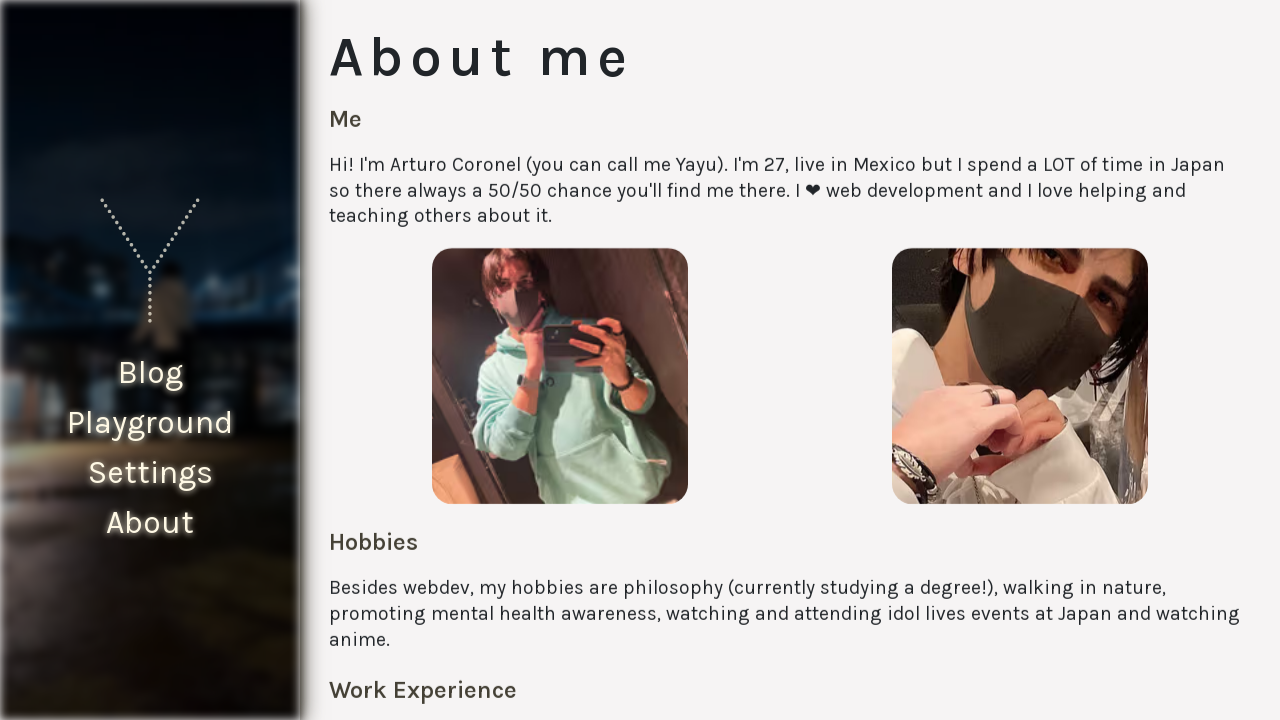